Tests a demo login form by filling username and password fields and submitting

Starting URL: https://bonigarcia.dev/selenium-webdriver-java/login-form.html

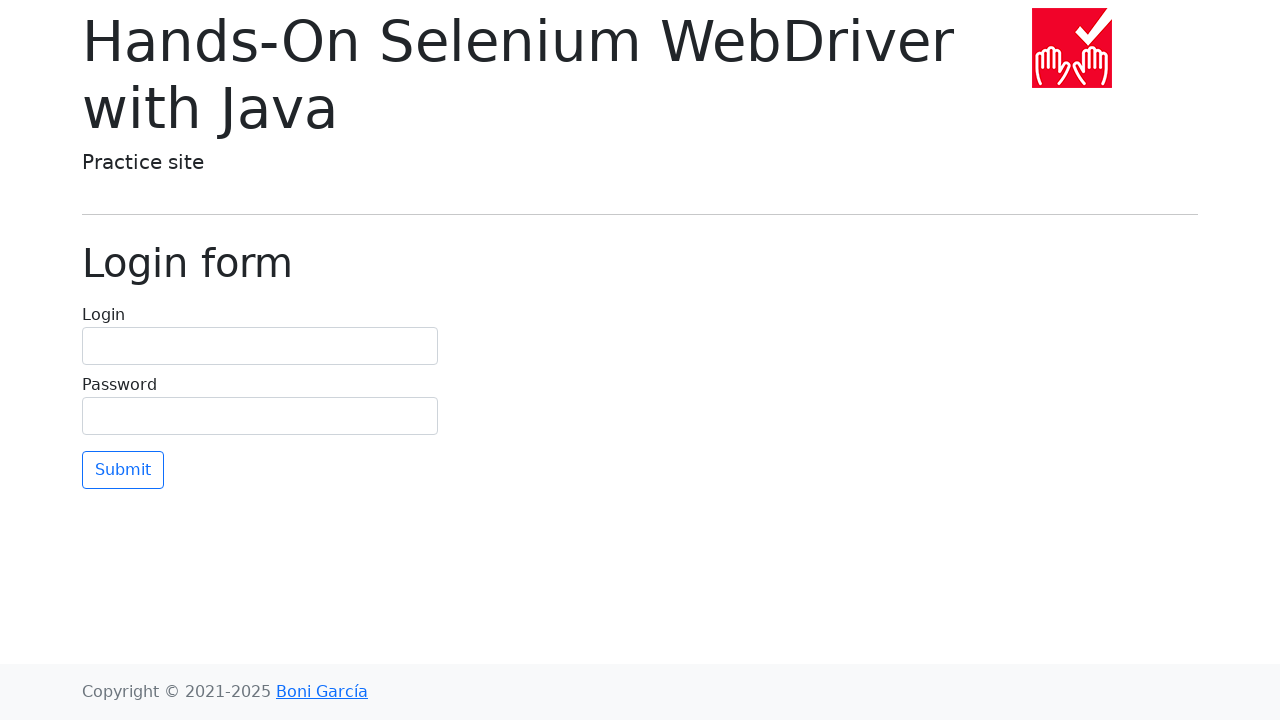

Filled username field with 'user' on #username
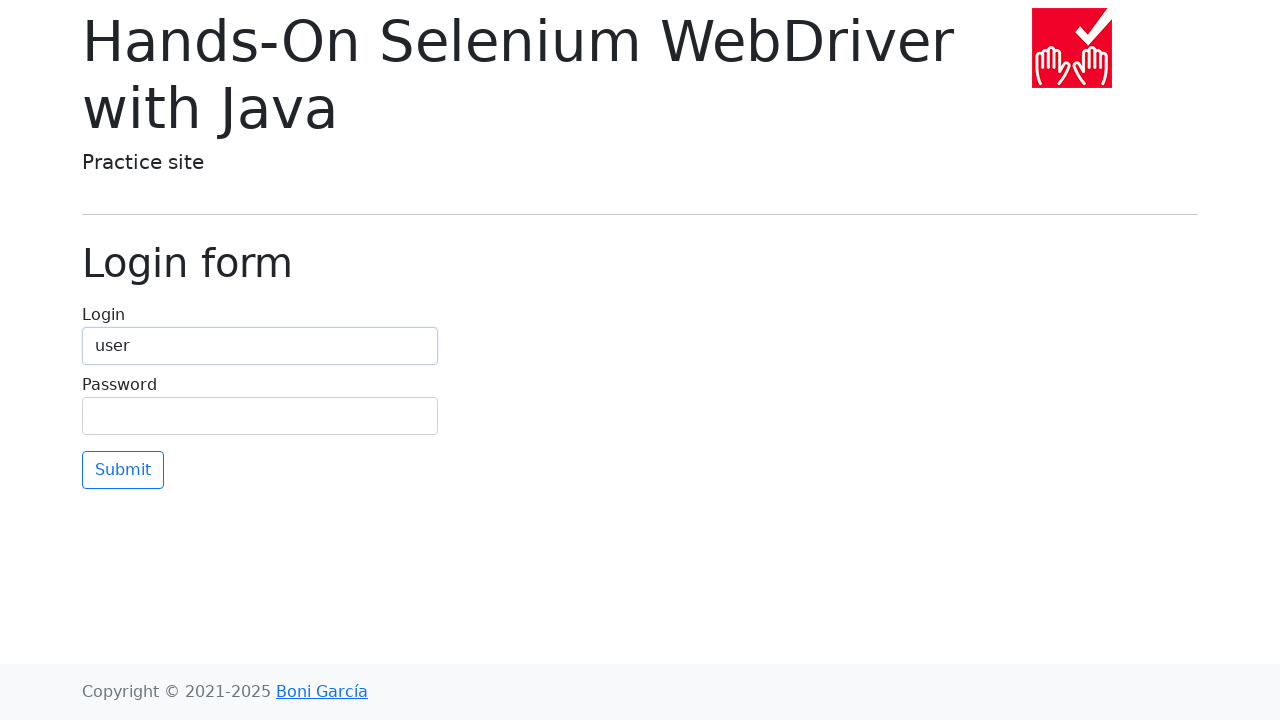

Filled password field with 'user' on #password
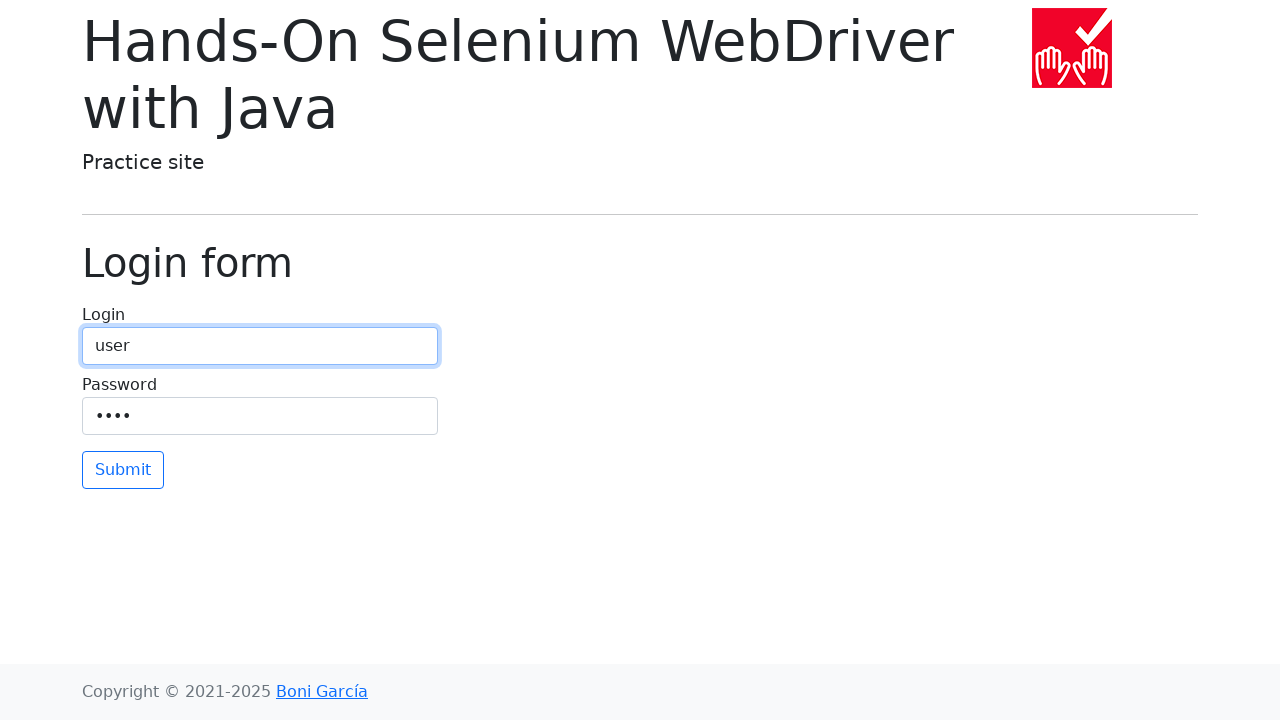

Clicked submit button to login at (123, 470) on button[type='submit']
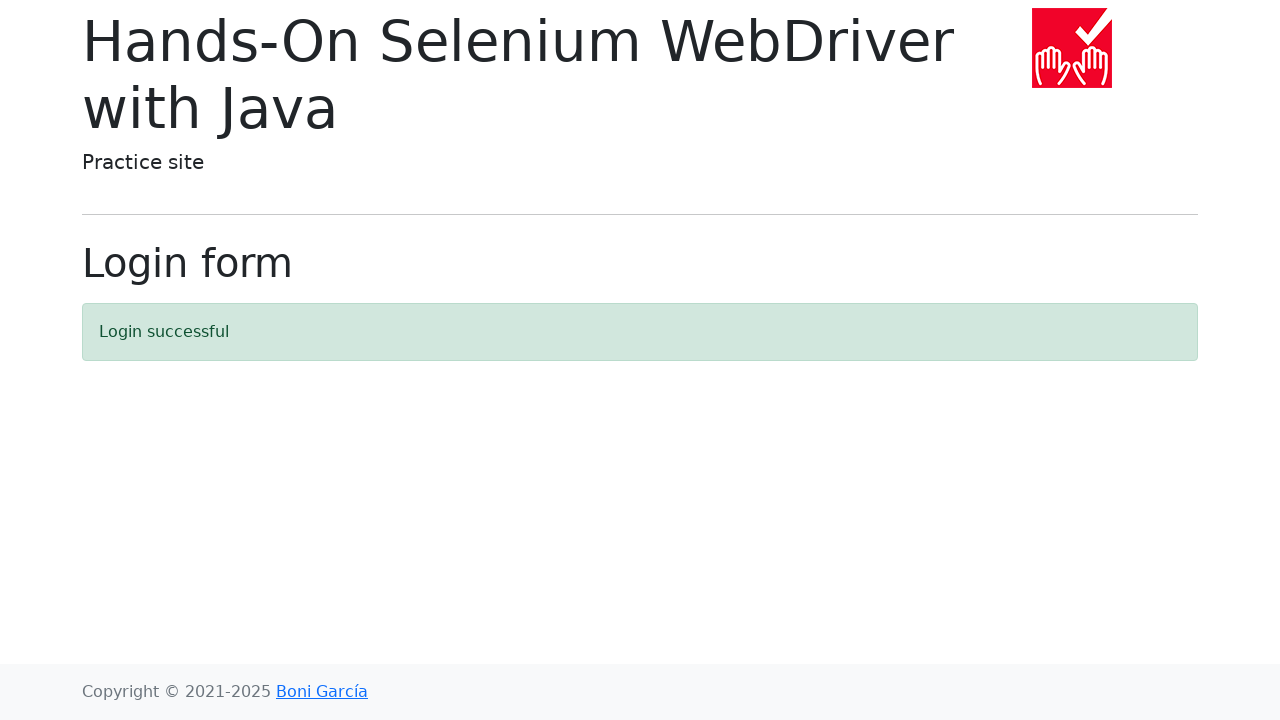

Success message appeared, login successful
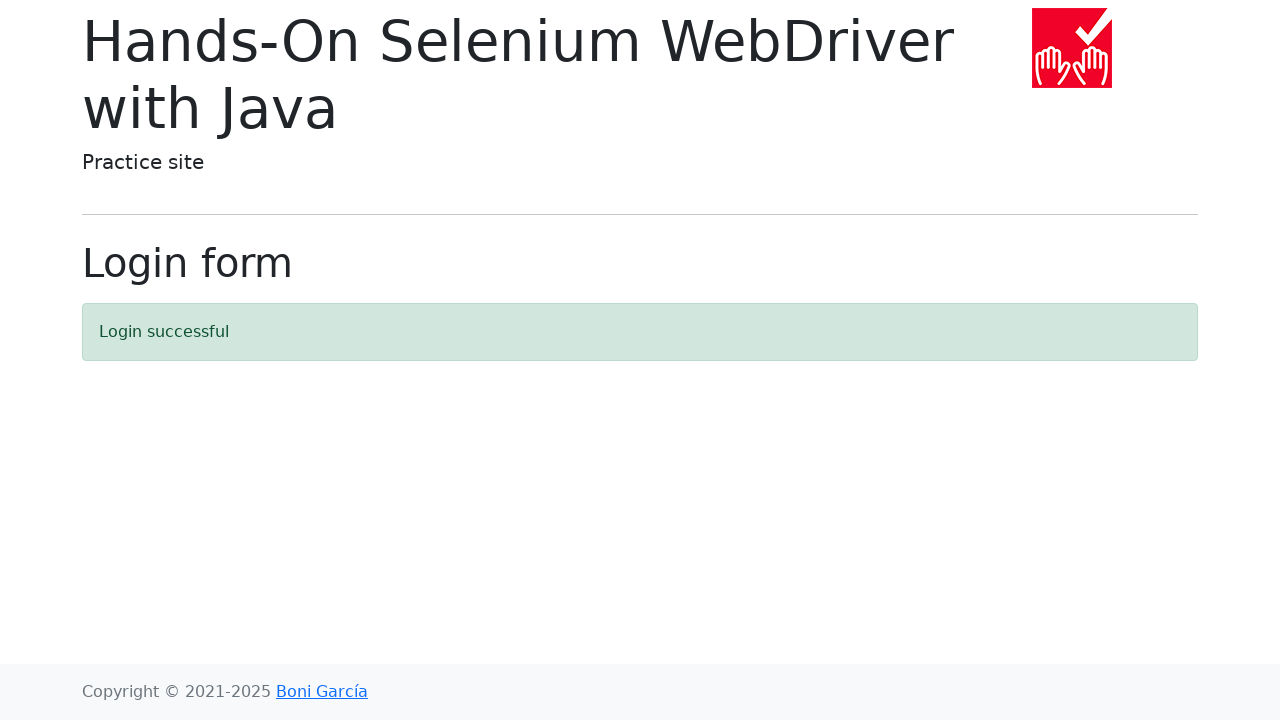

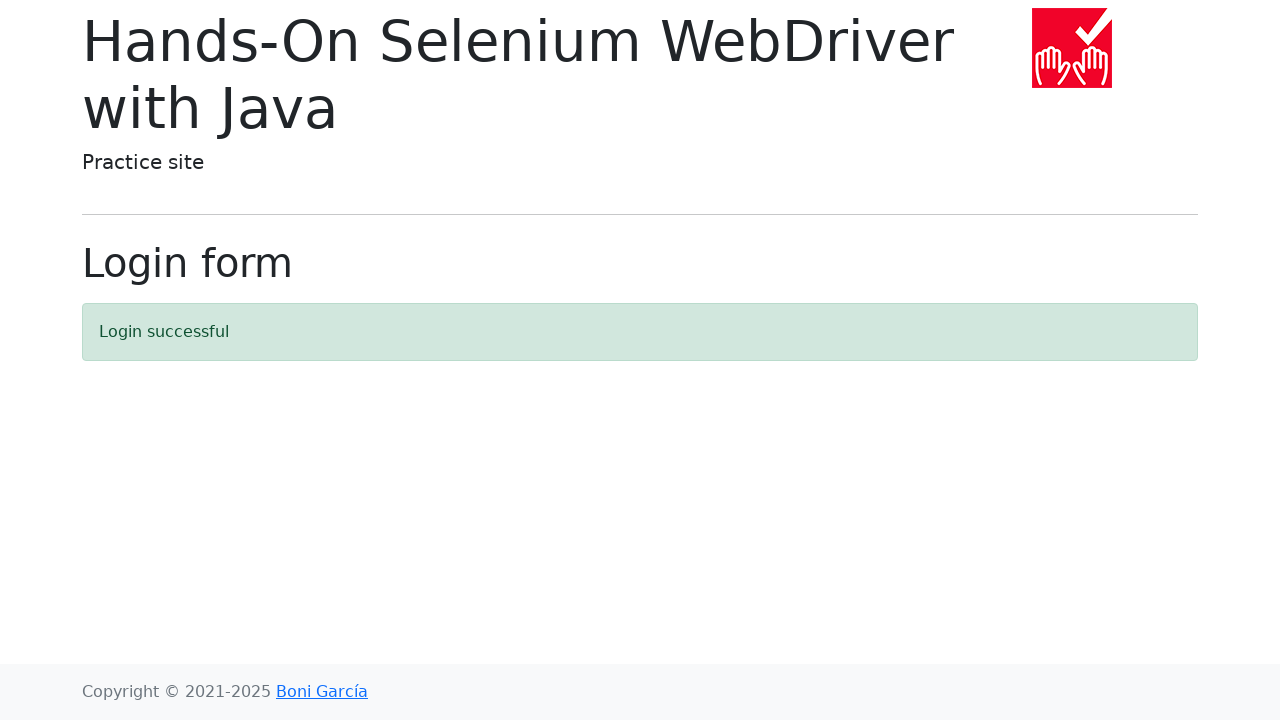